Tests login form validation by submitting correct username with incorrect password and verifying error message

Starting URL: https://the-internet.herokuapp.com/login

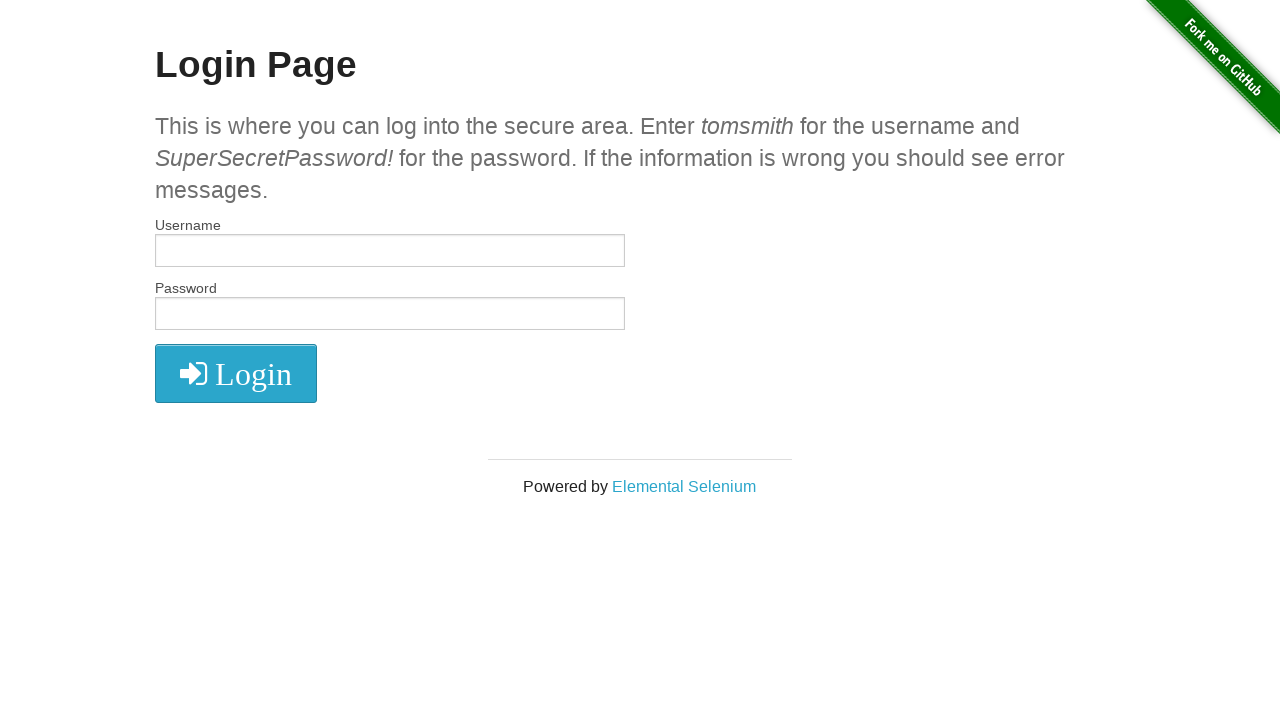

Filled username field with 'tomsmith' on #username
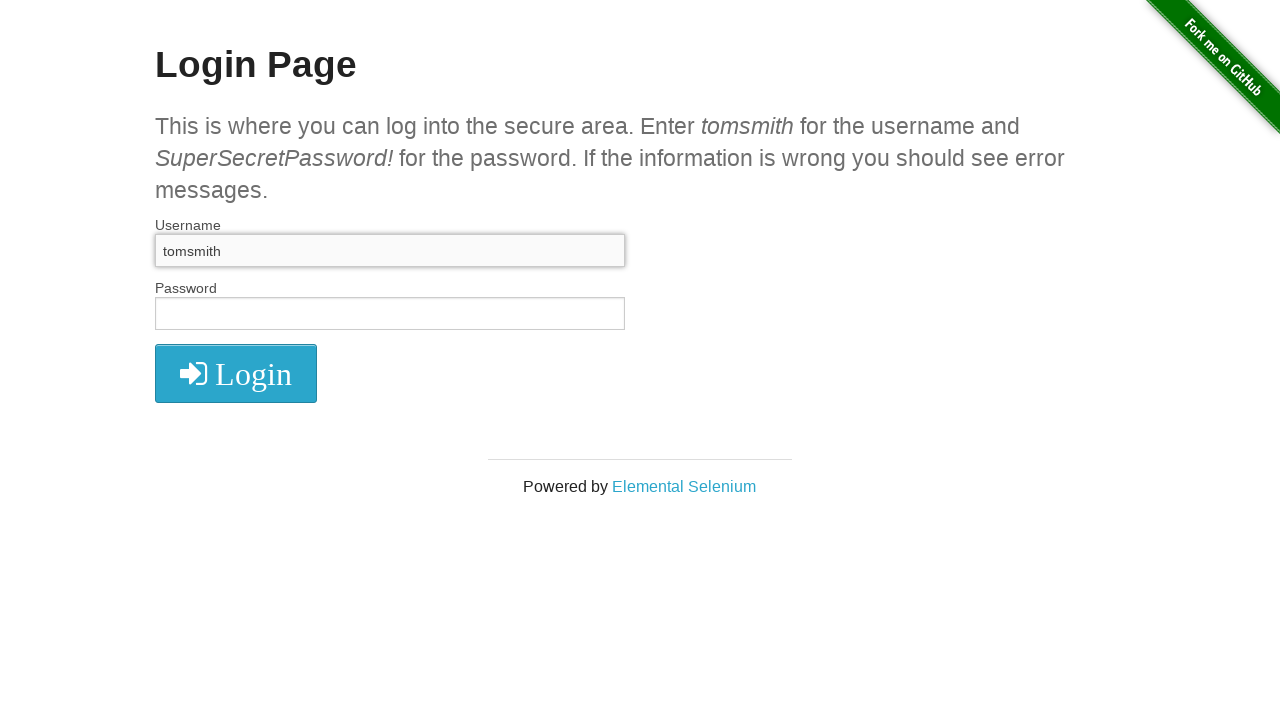

Filled password field with incorrect password '123' on #password
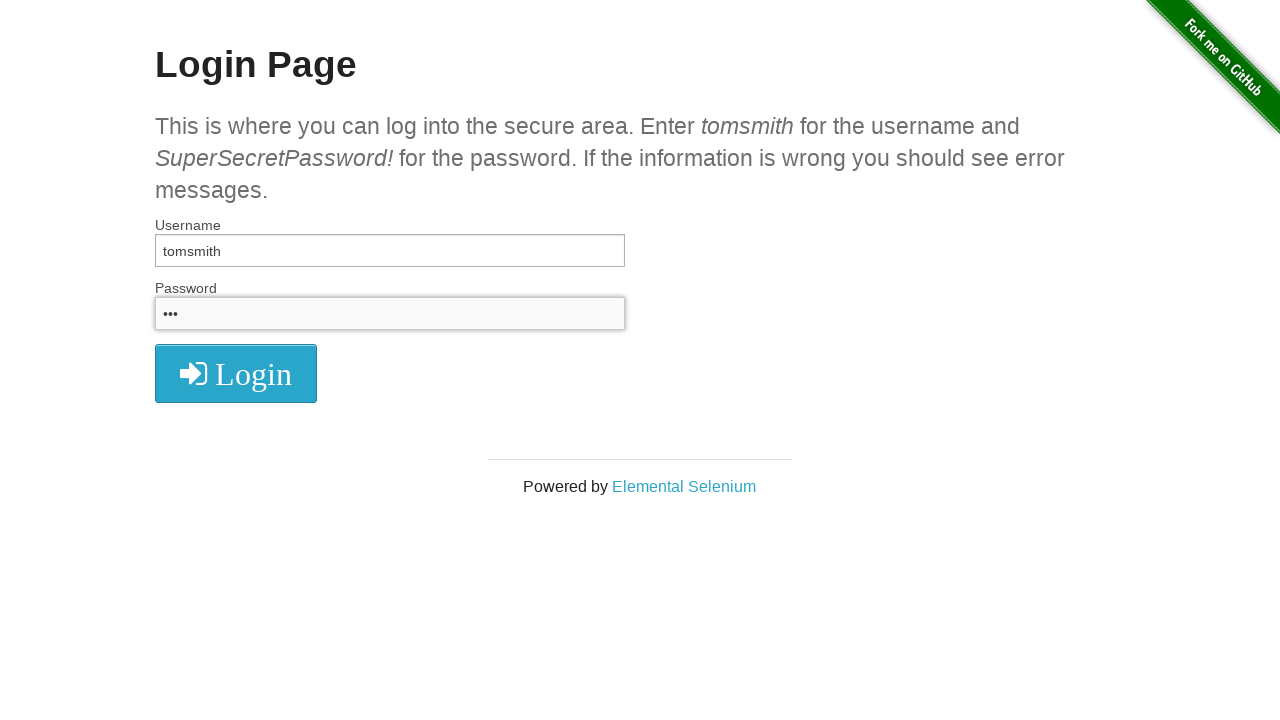

Clicked login button at (236, 373) on .radius
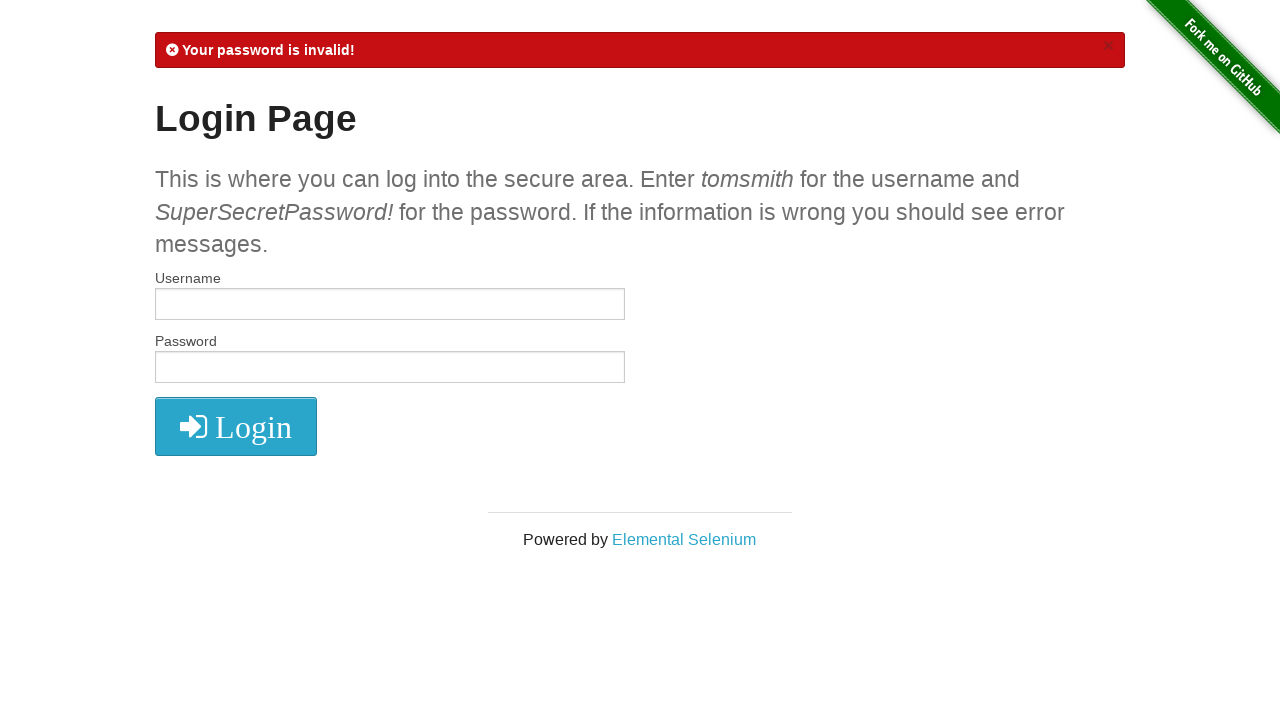

Error message element loaded
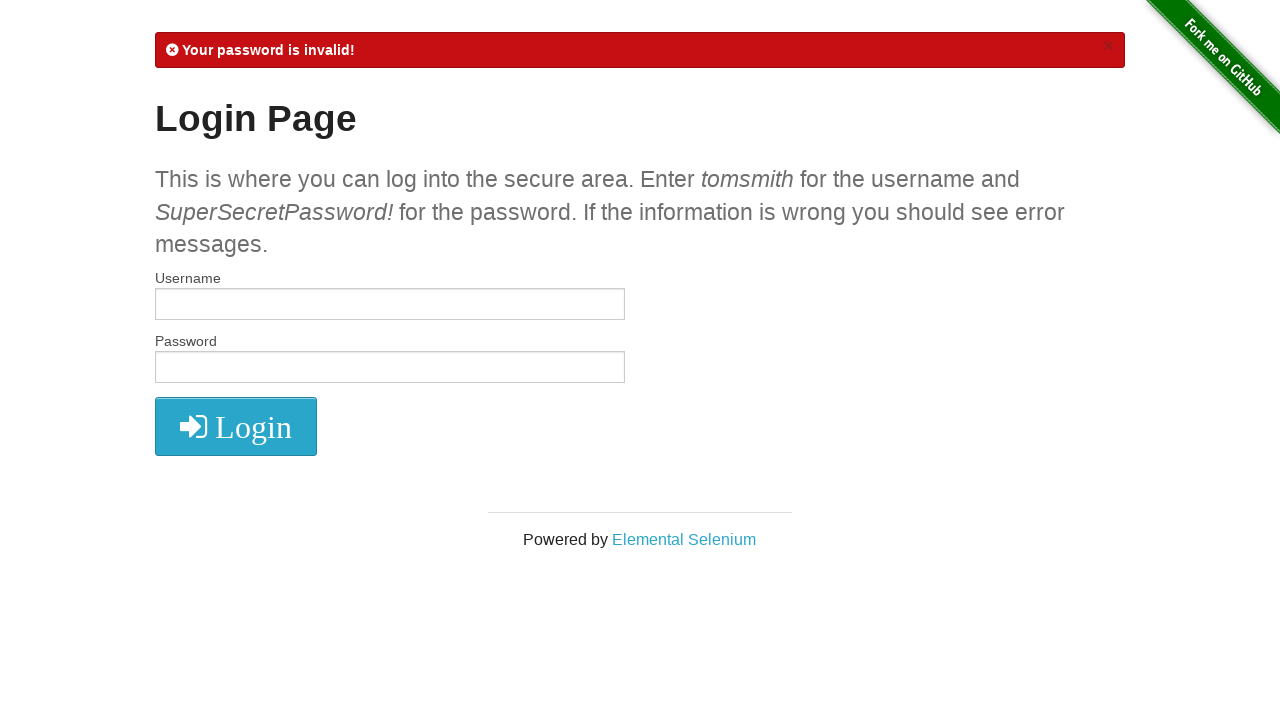

Retrieved error message text
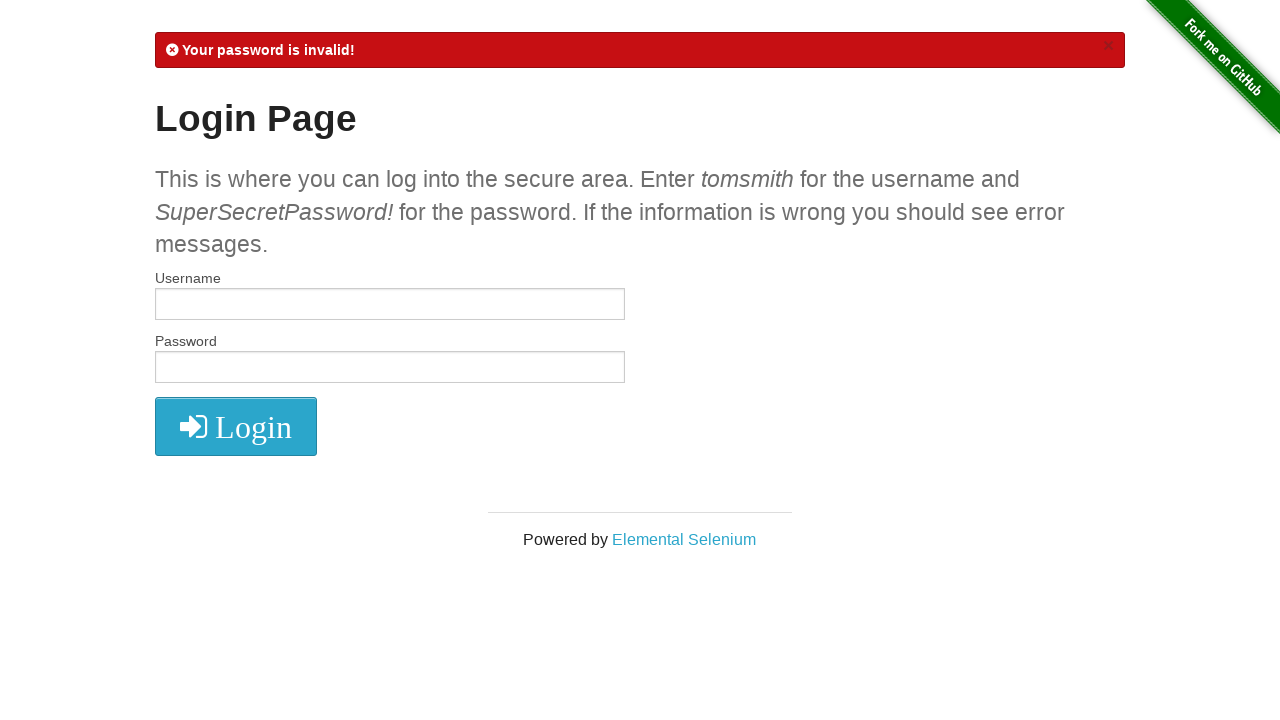

Verified error message contains 'Your password is invalid!'
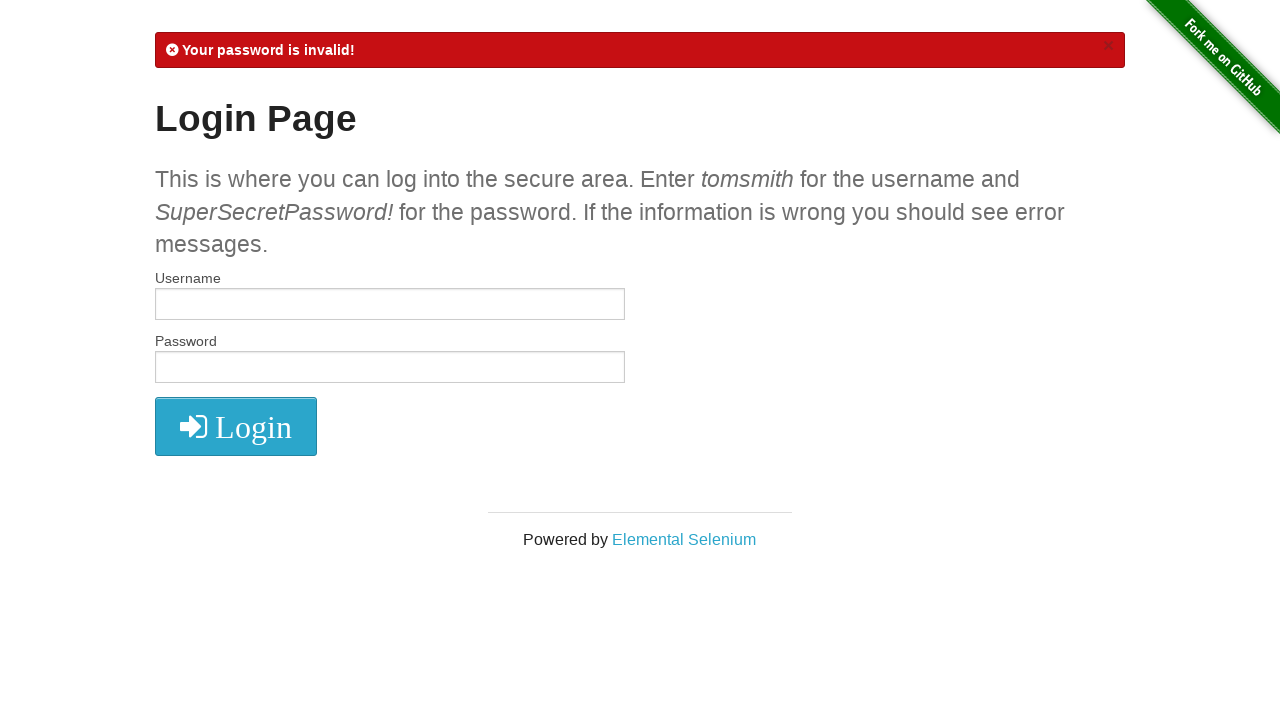

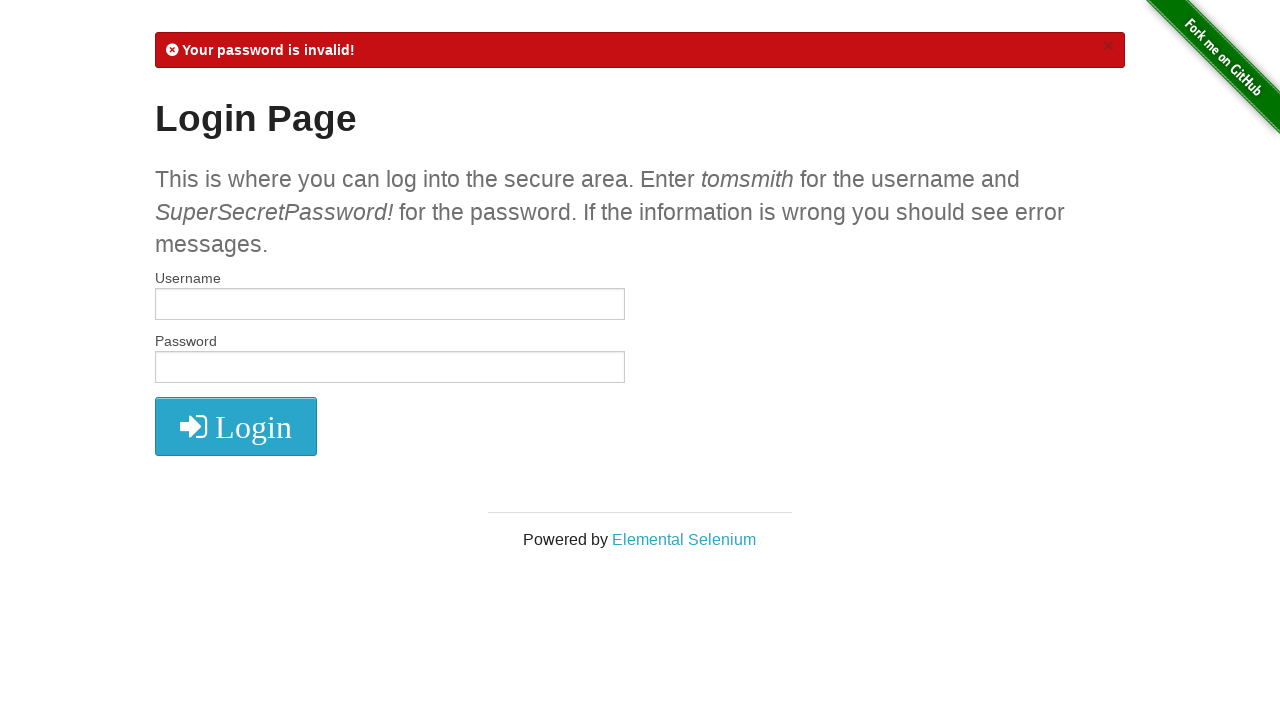